Tests timed alert that appears after 5 seconds by clicking the button and accepting the delayed dialog

Starting URL: https://demoqa.com/alerts

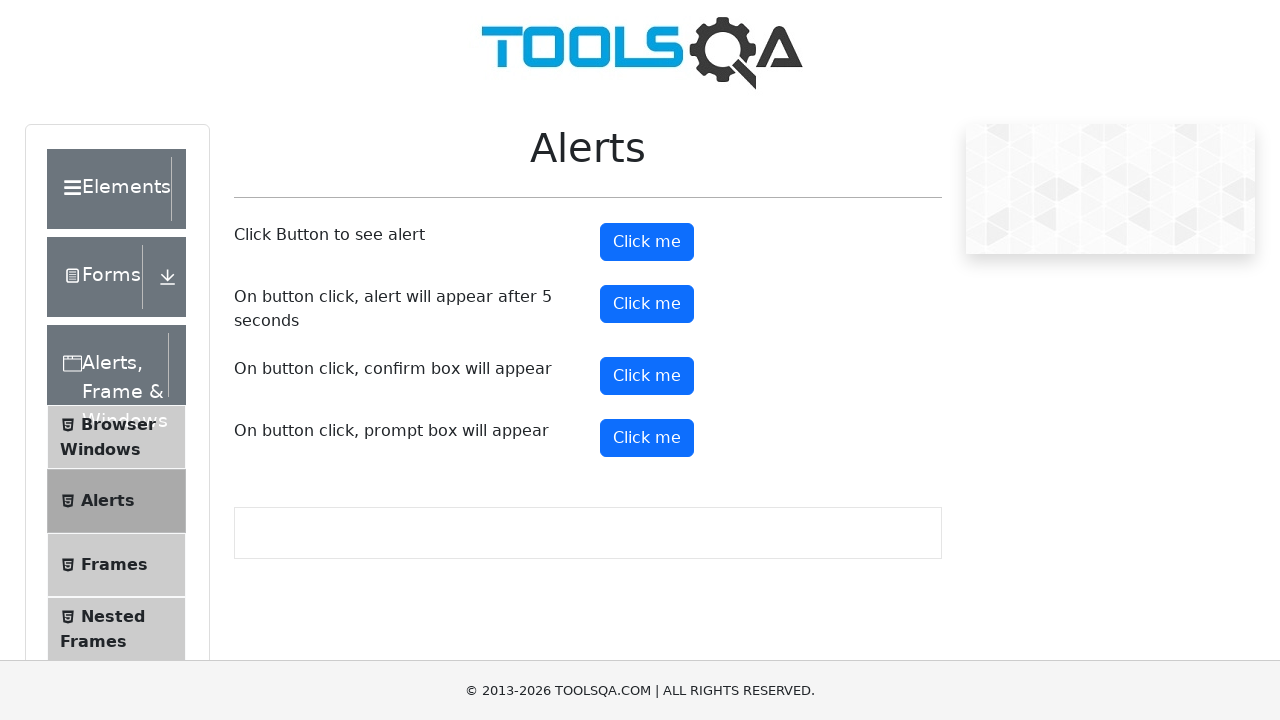

Set up dialog handler to automatically accept alerts
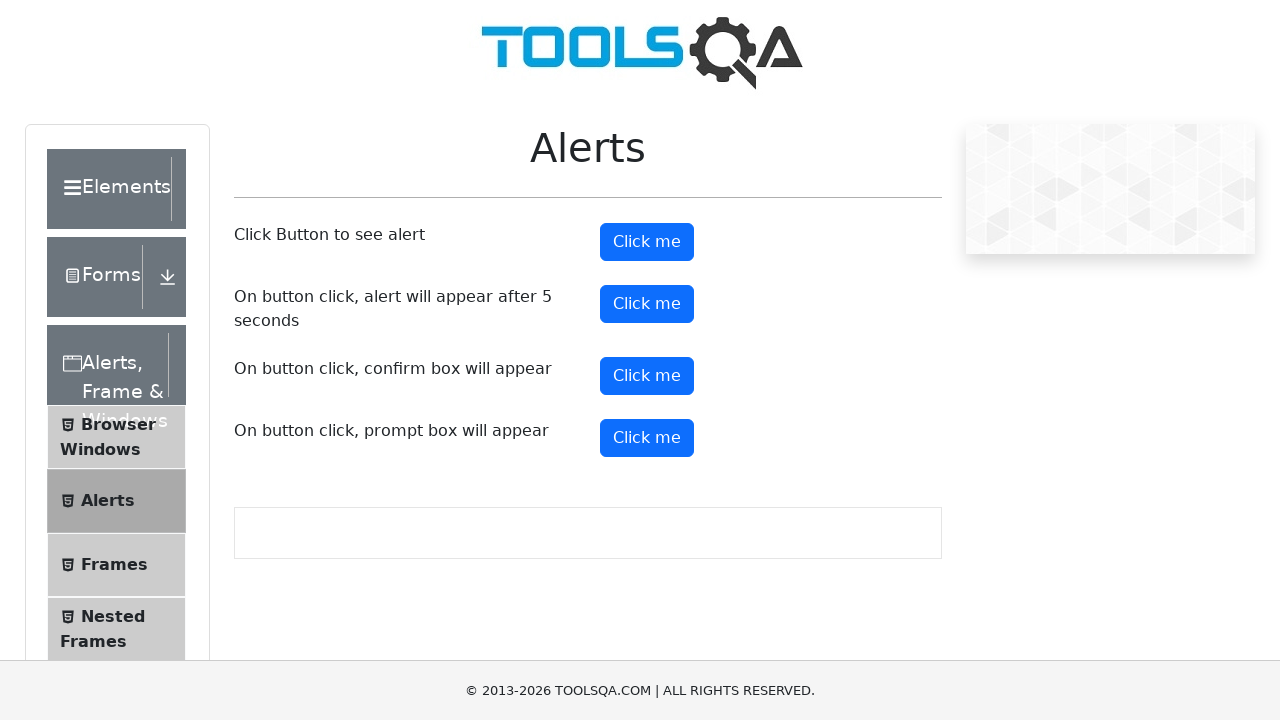

Clicked the timer alert button at (647, 304) on #timerAlertButton
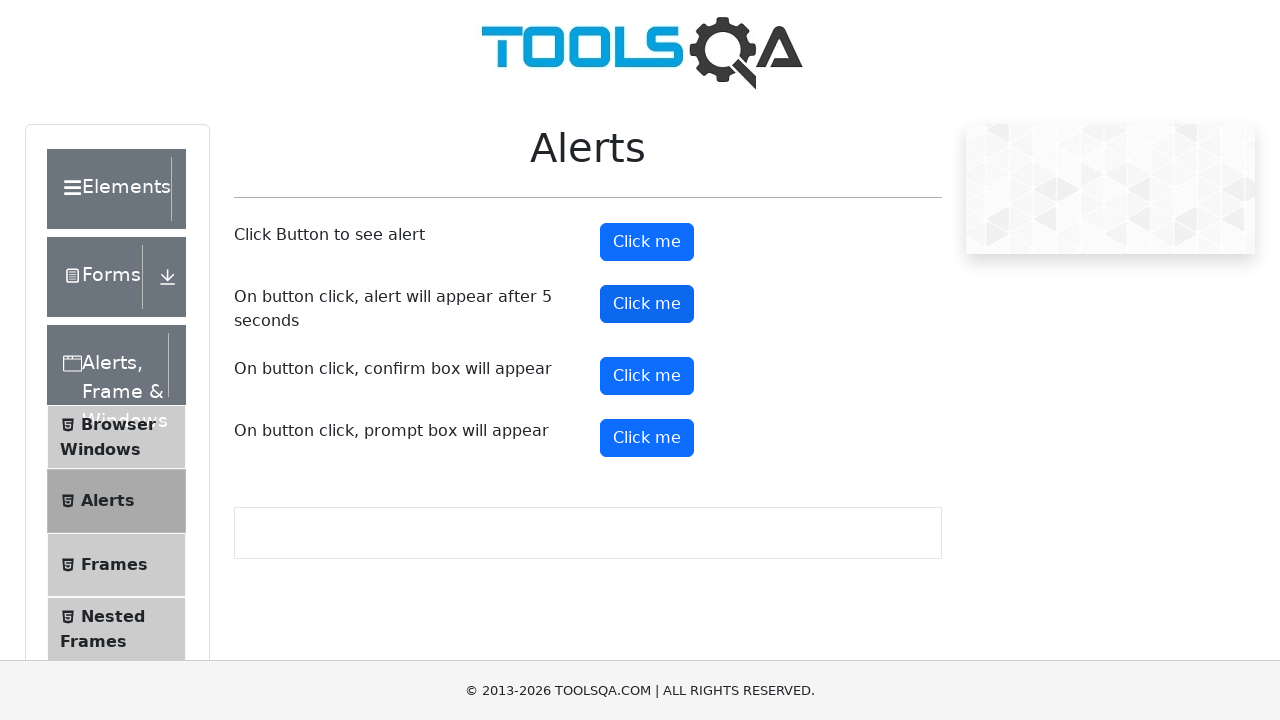

Waited 5.5 seconds for the timed alert to appear and be accepted
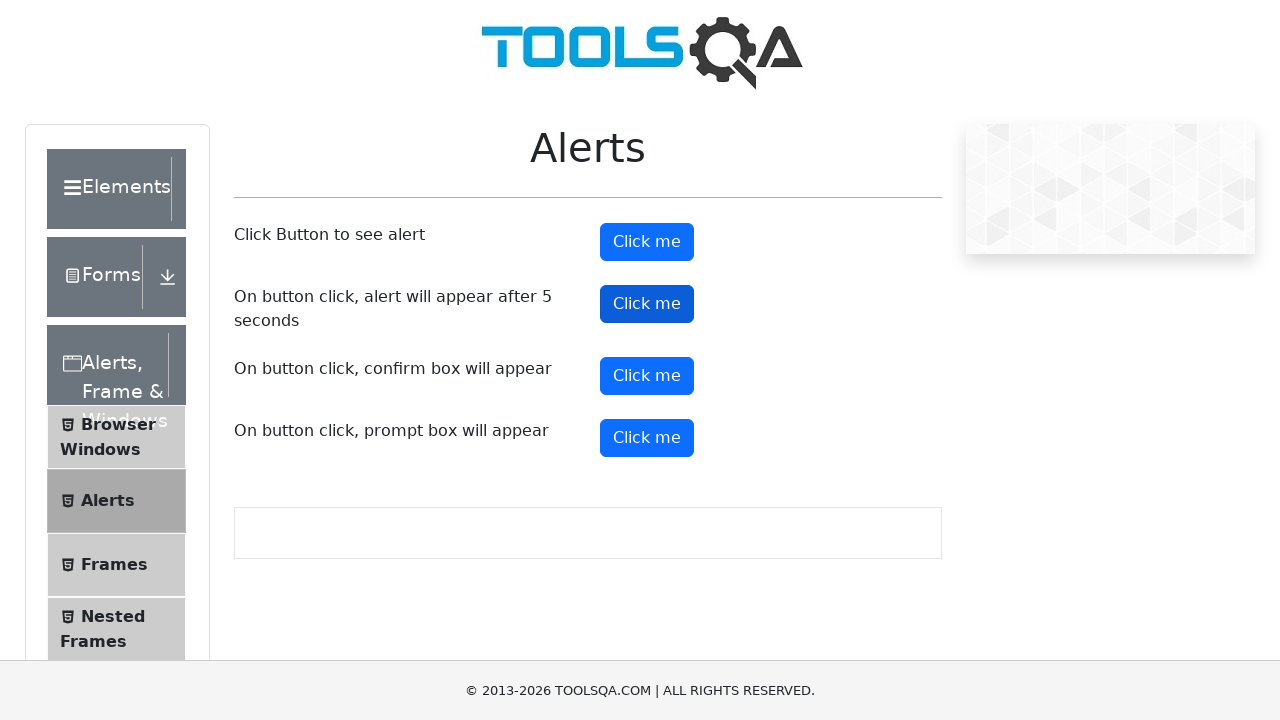

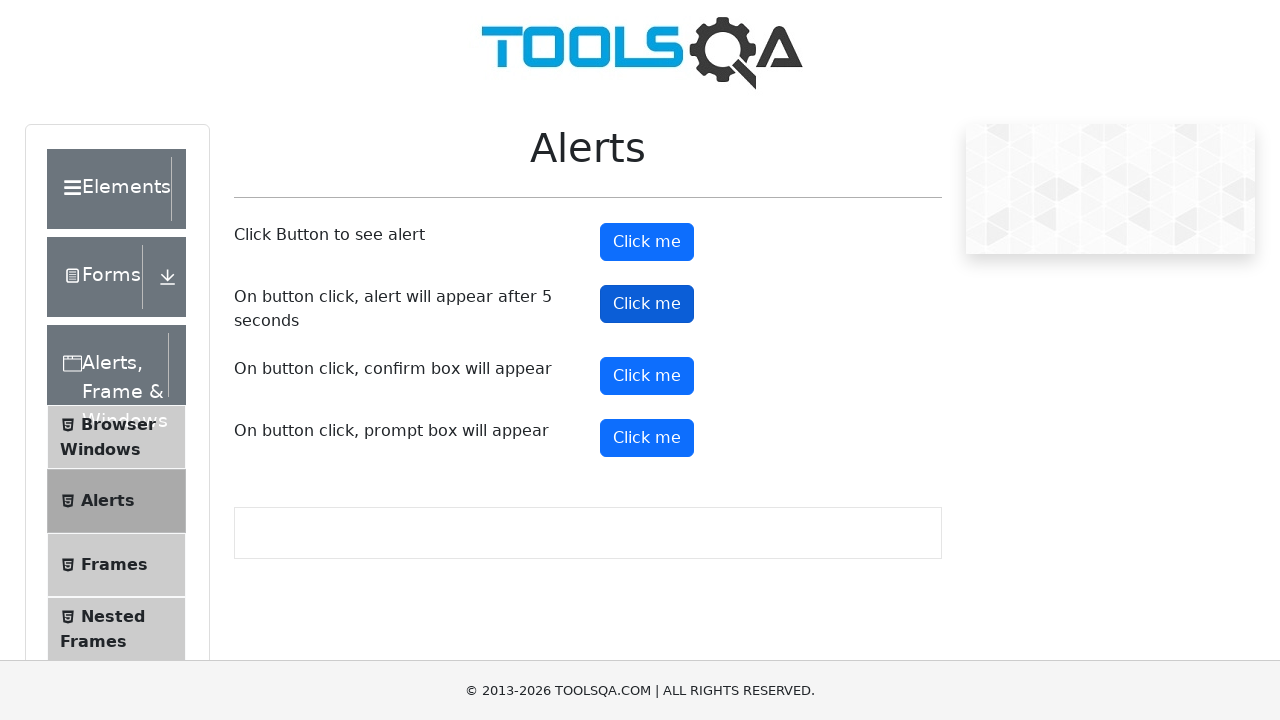